Tests dynamic controls by removing a checkbox, verifying it's gone, adding it back, and verifying it's back

Starting URL: https://the-internet.herokuapp.com/dynamic_controls

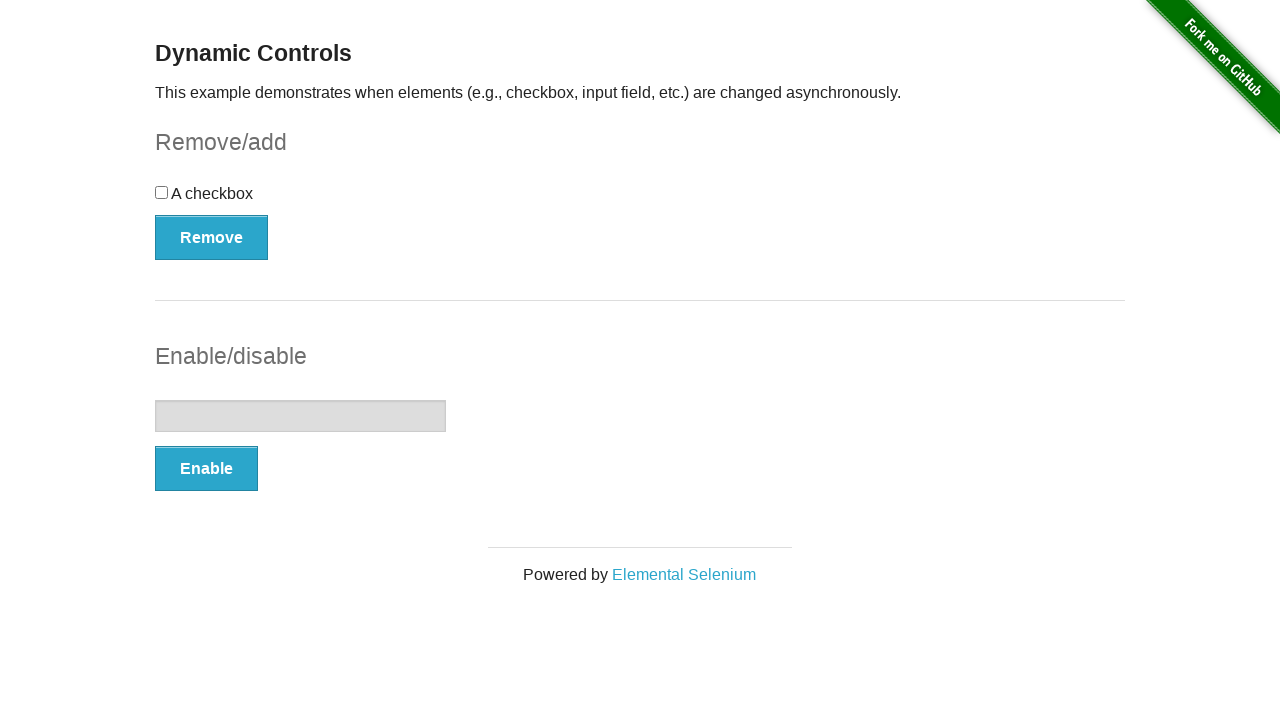

Clicked Remove button to remove the checkbox at (212, 237) on button:has-text('Remove')
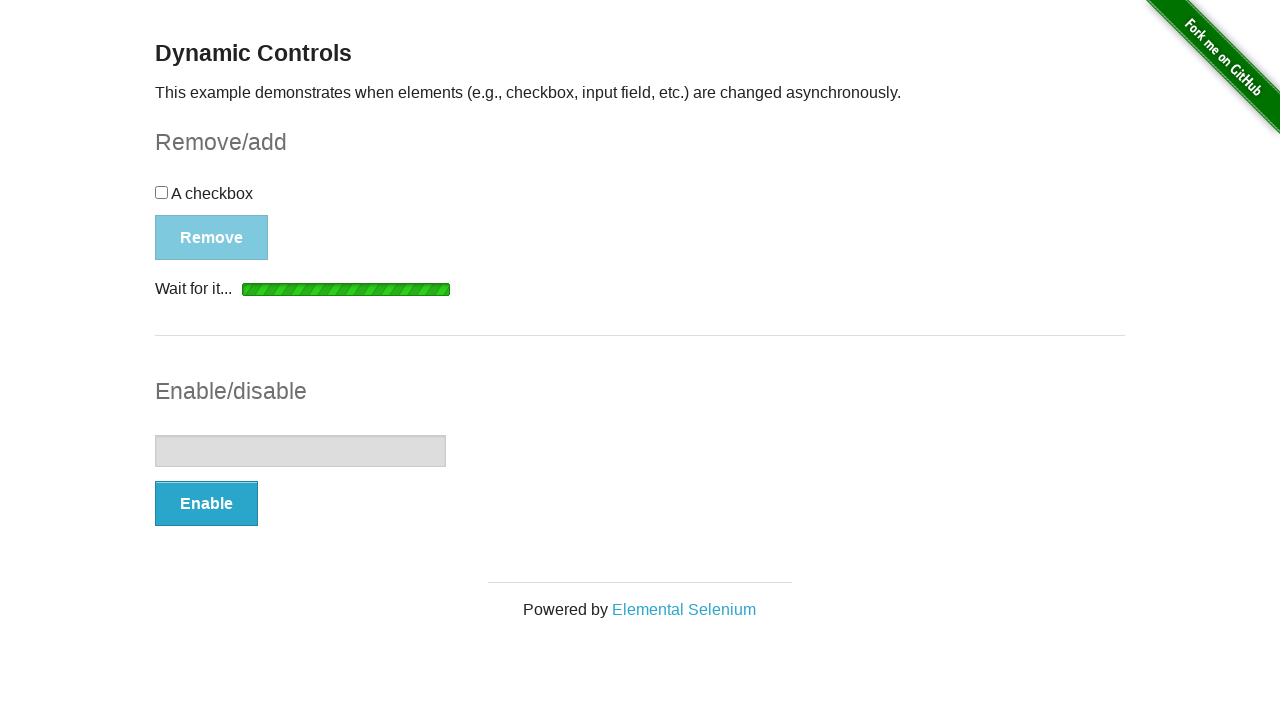

Verified checkbox was removed - 'It's gone!' message appeared
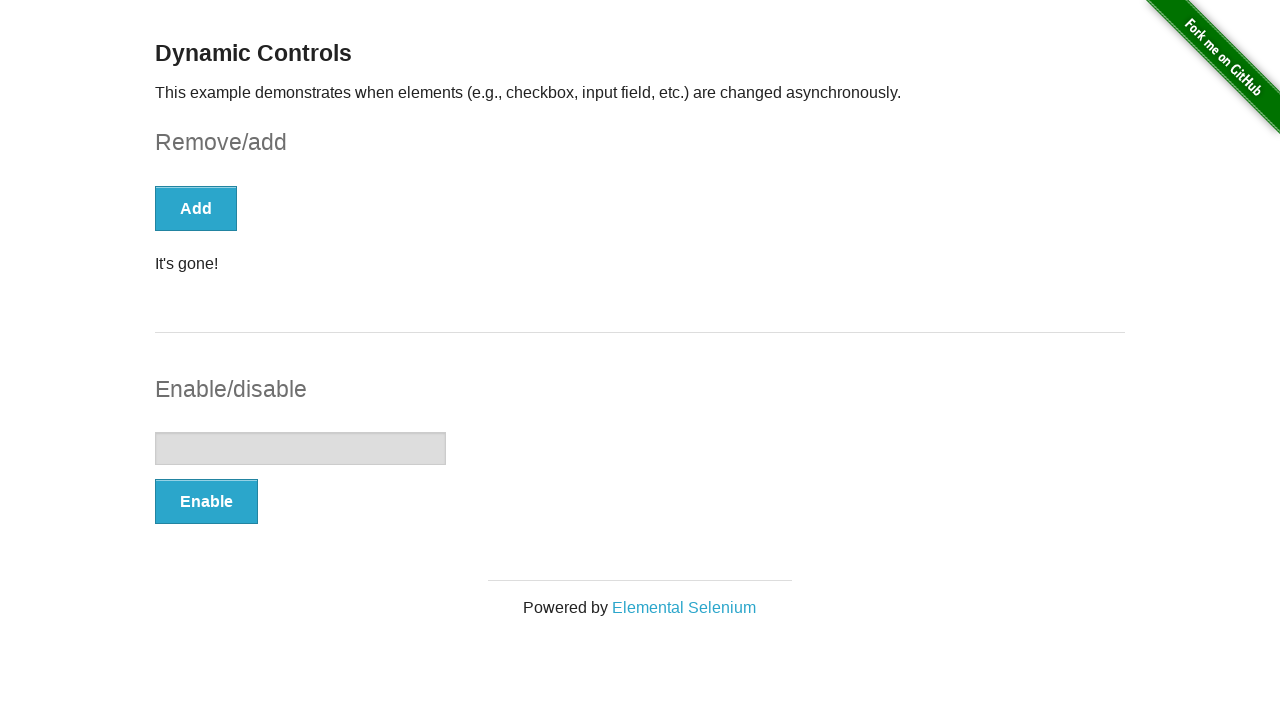

Clicked Add button to restore the checkbox at (196, 208) on button:has-text('Add')
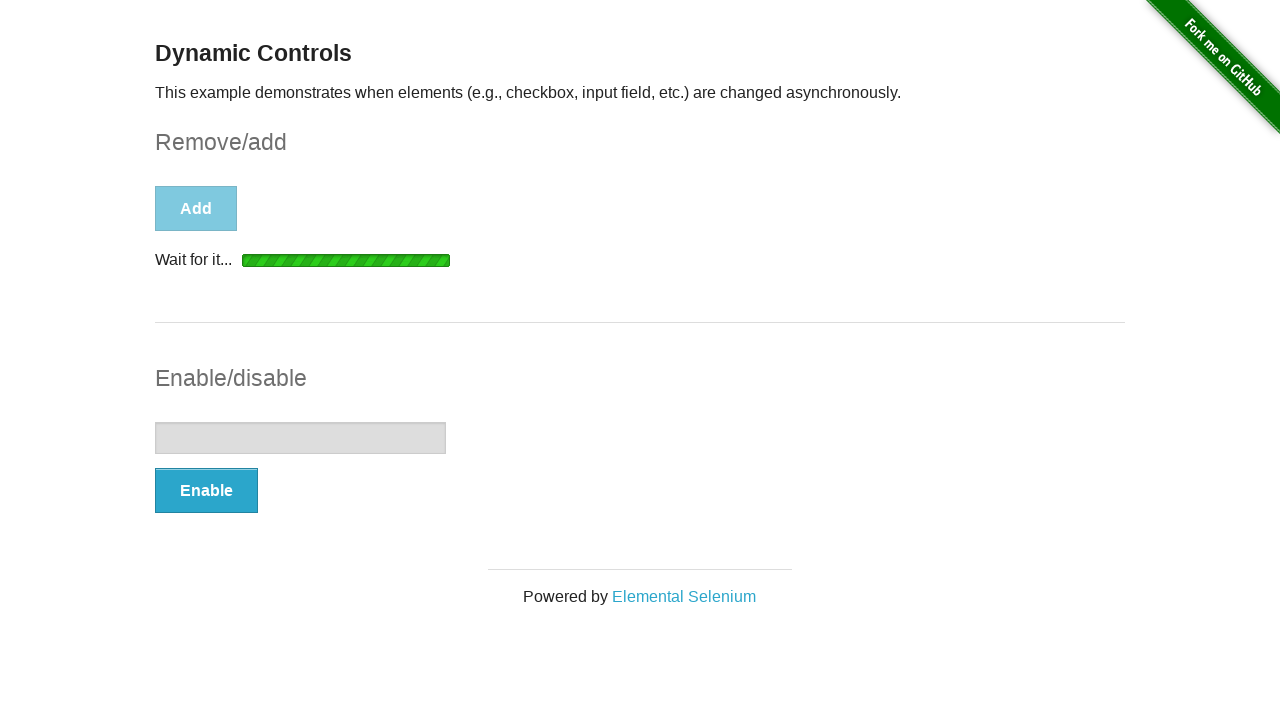

Verified checkbox was restored - 'It's back!' message appeared
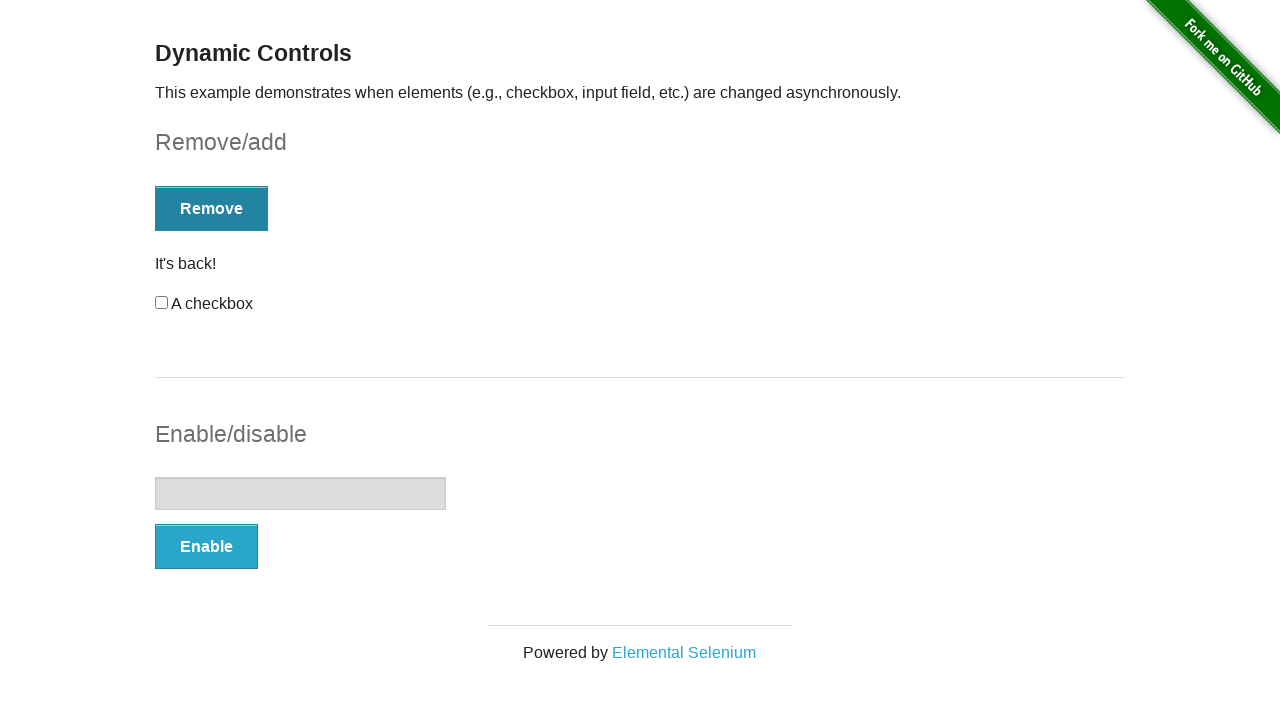

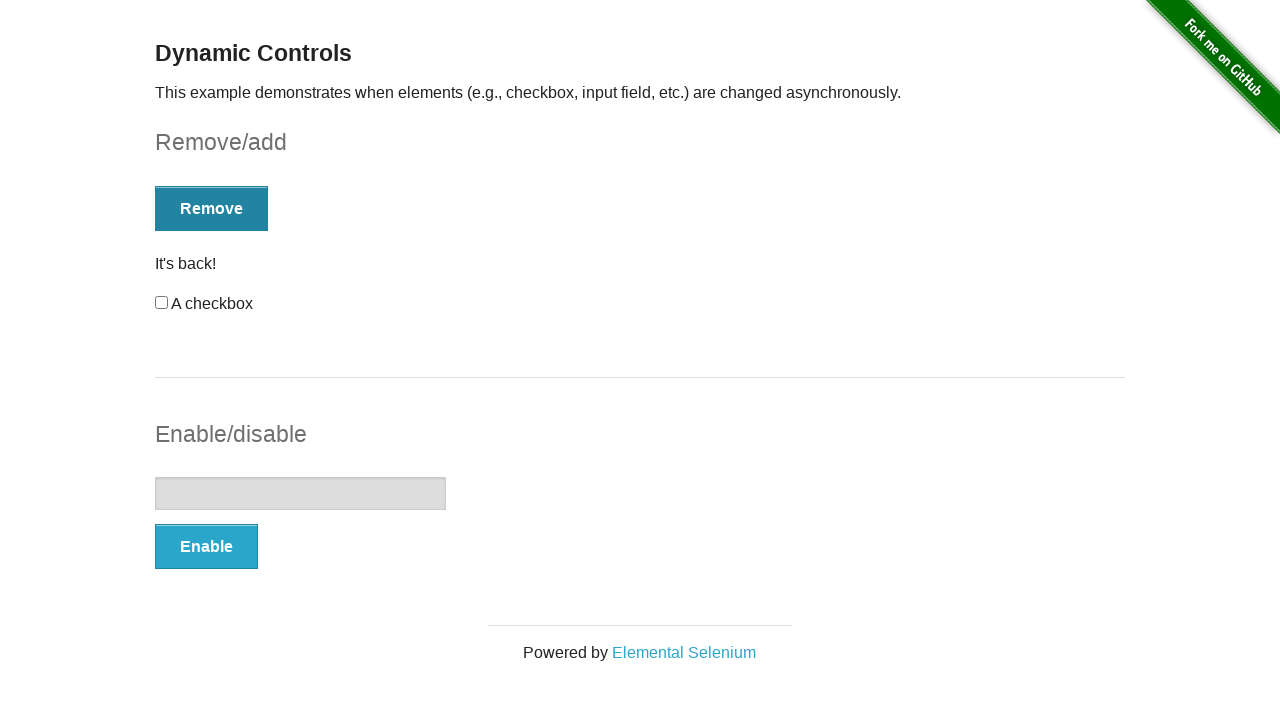